Solves a mathematical challenge by reading a value from the page, calculating the result using a logarithmic formula, and submitting the answer along with checkbox and radio button selections

Starting URL: http://suninjuly.github.io/math.html

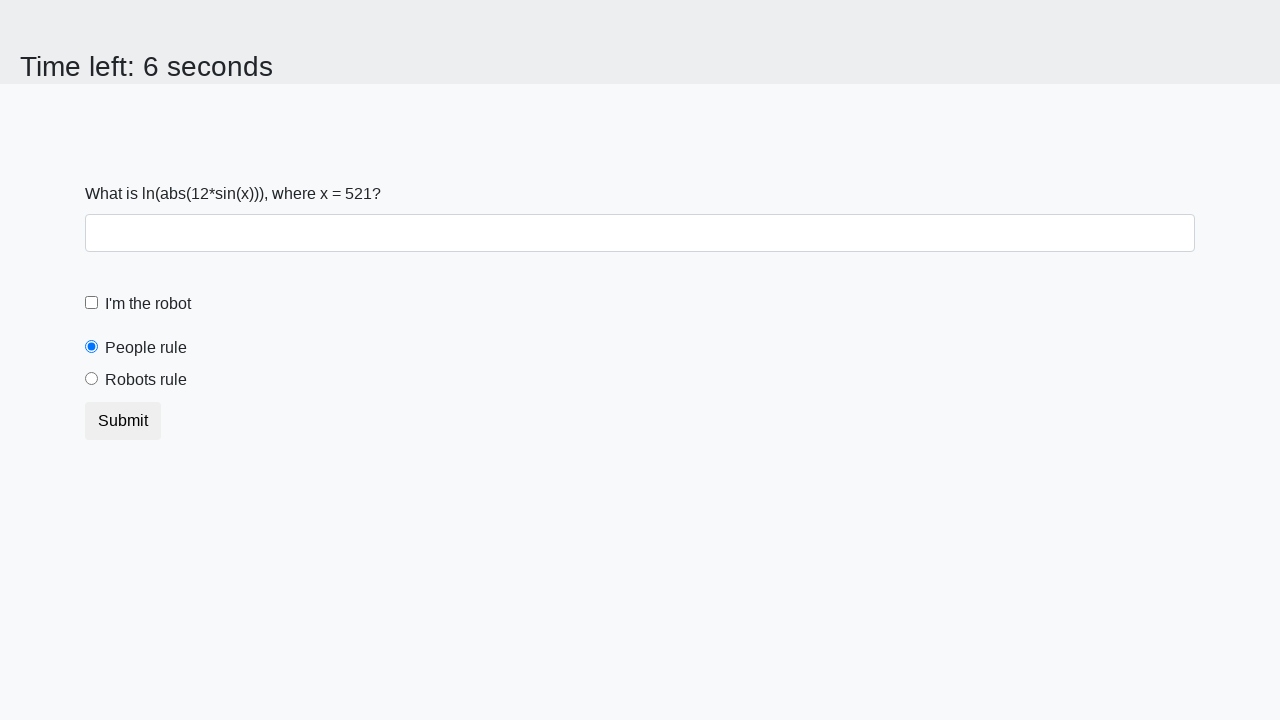

Located the input value element
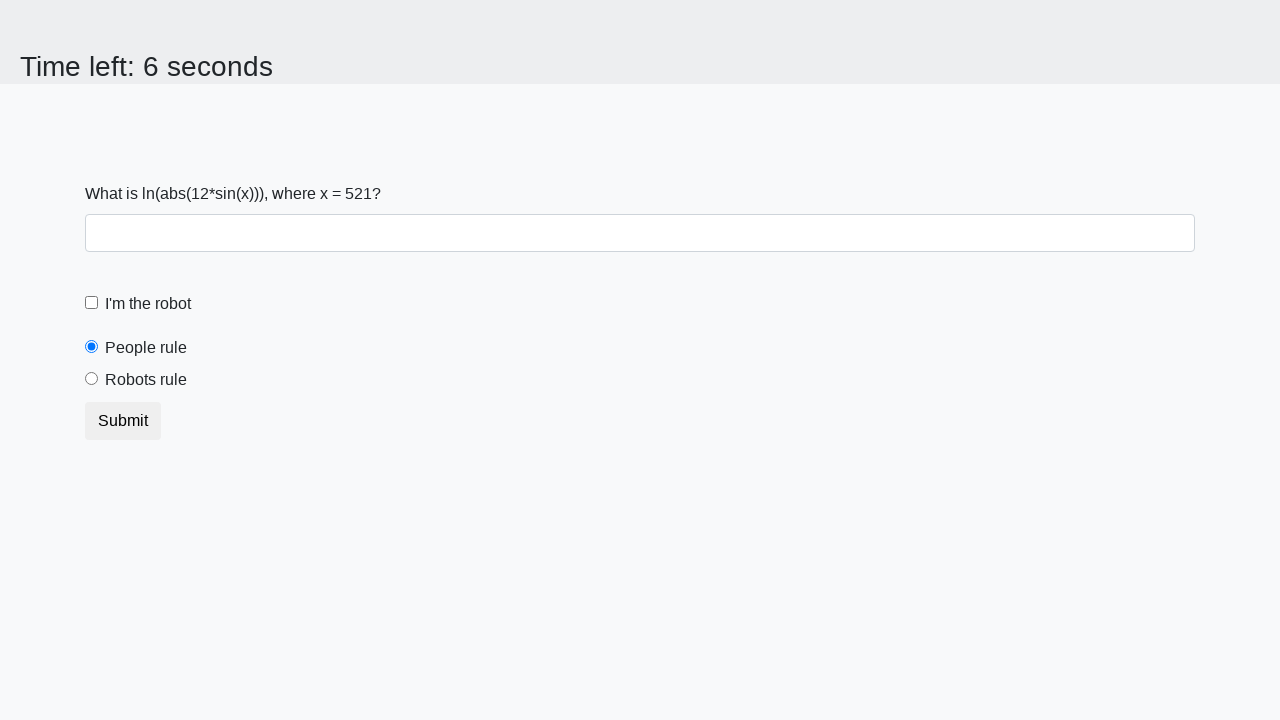

Retrieved mathematical value from page
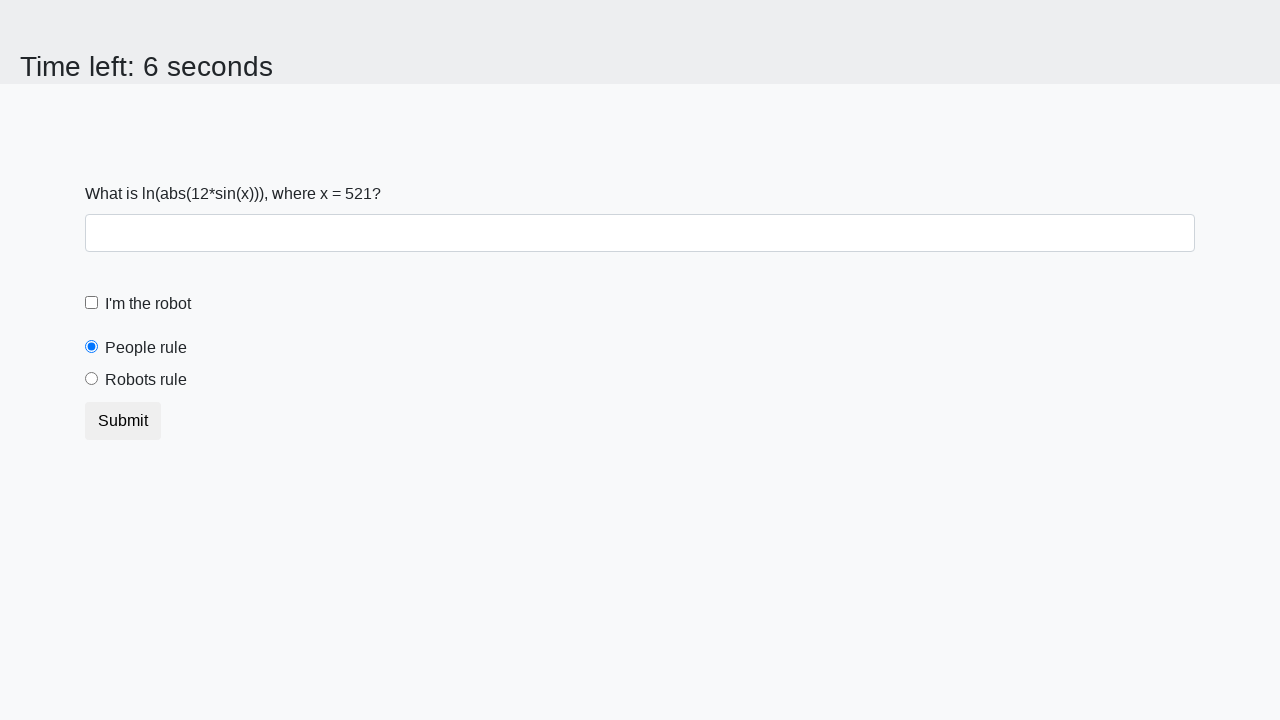

Calculated result using logarithmic formula
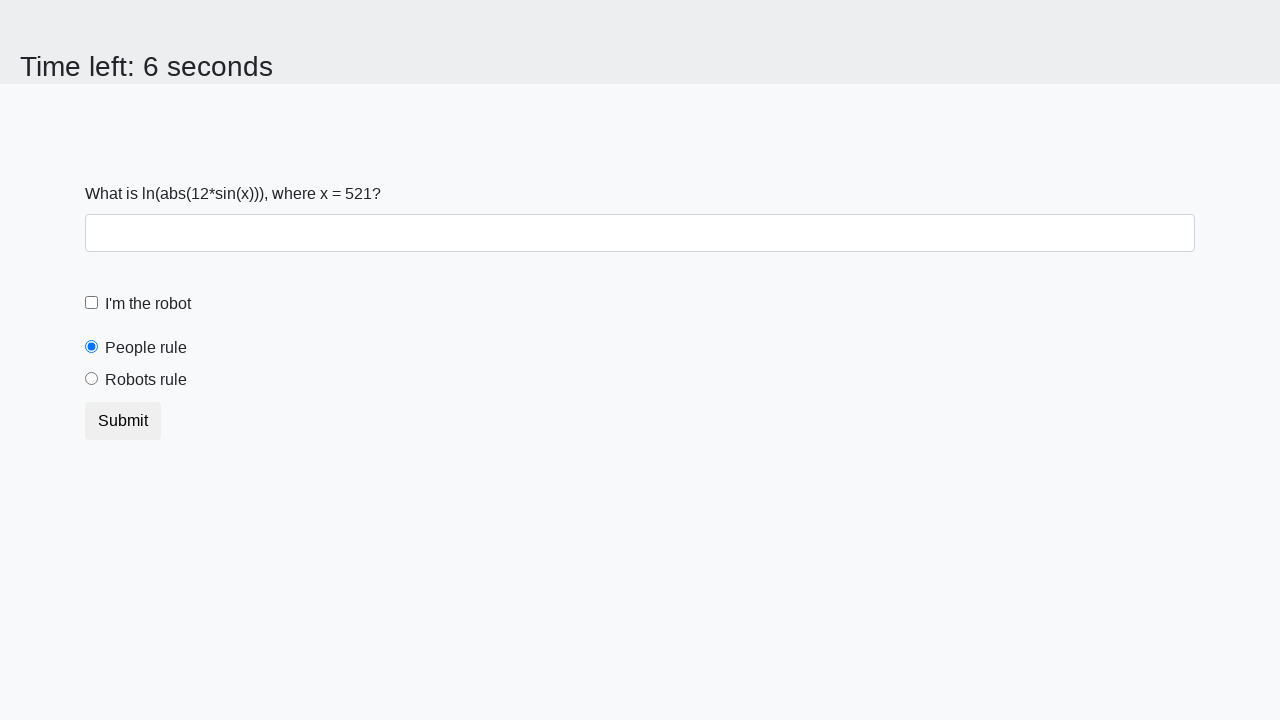

Filled answer field with calculated value on #answer
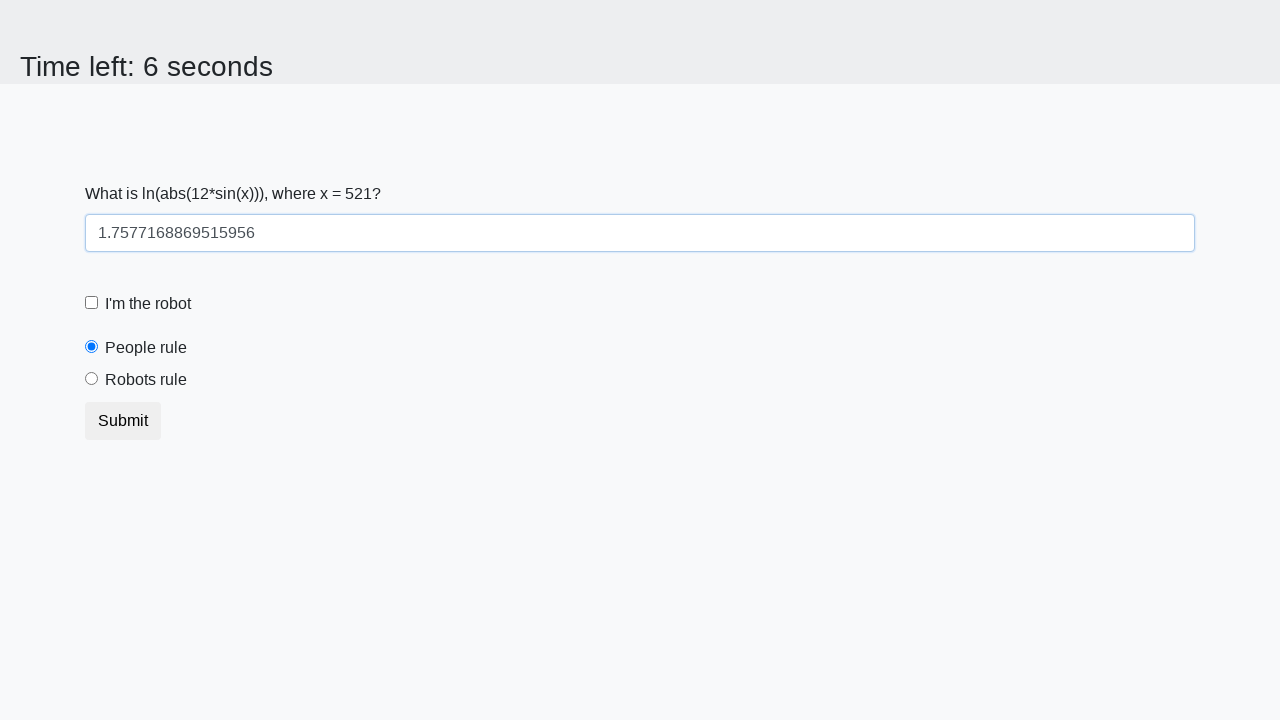

Checked the robot checkbox at (92, 303) on #robotCheckbox
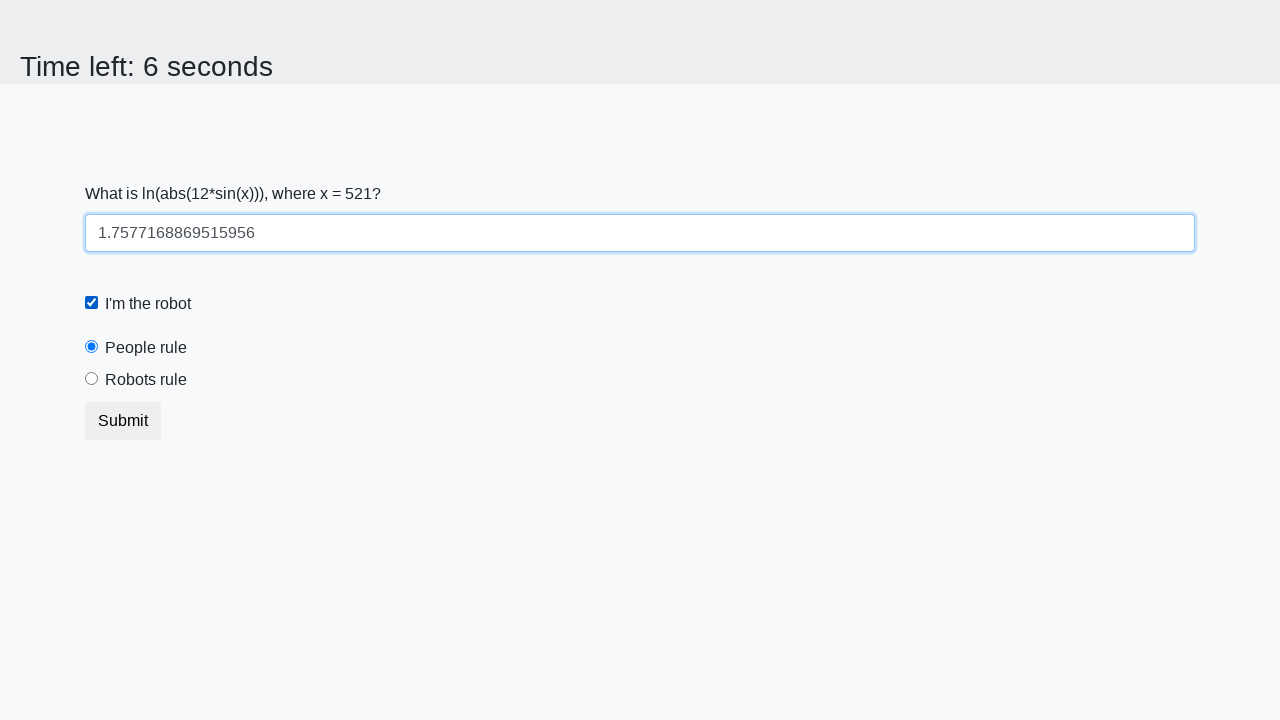

Selected the robots rule radio button at (92, 379) on #robotsRule
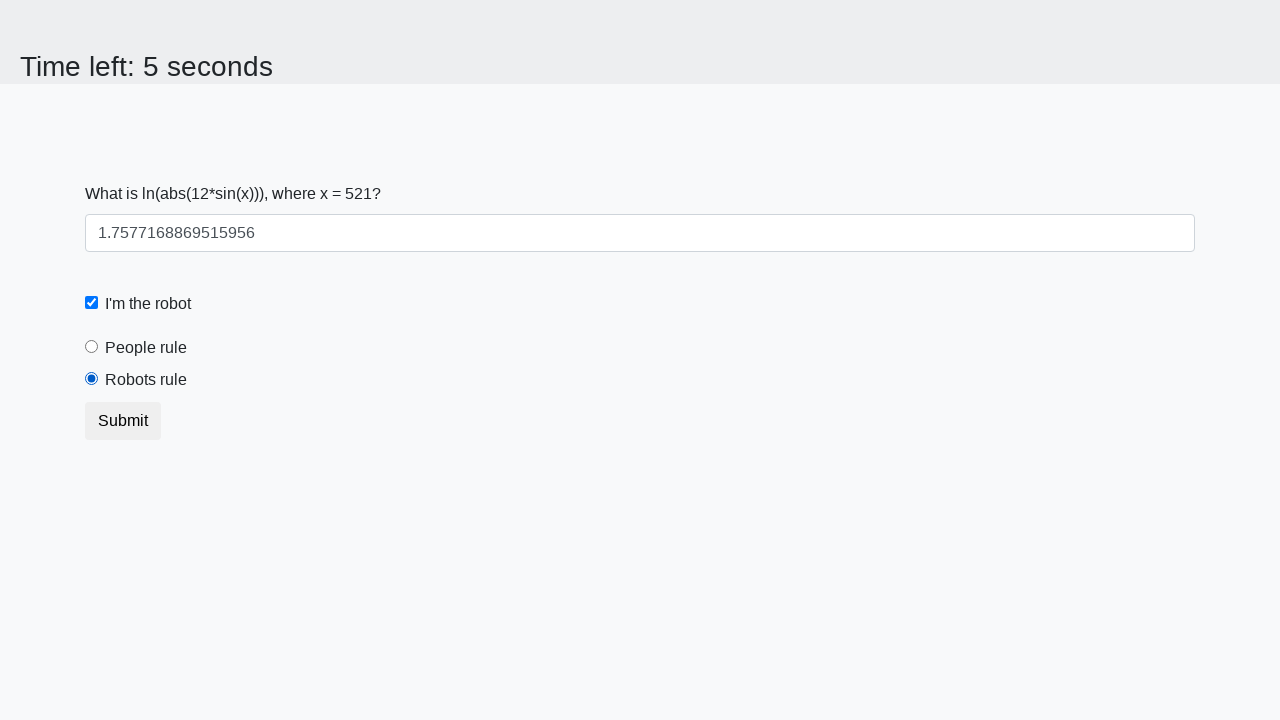

Clicked submit button to send form at (123, 421) on .btn
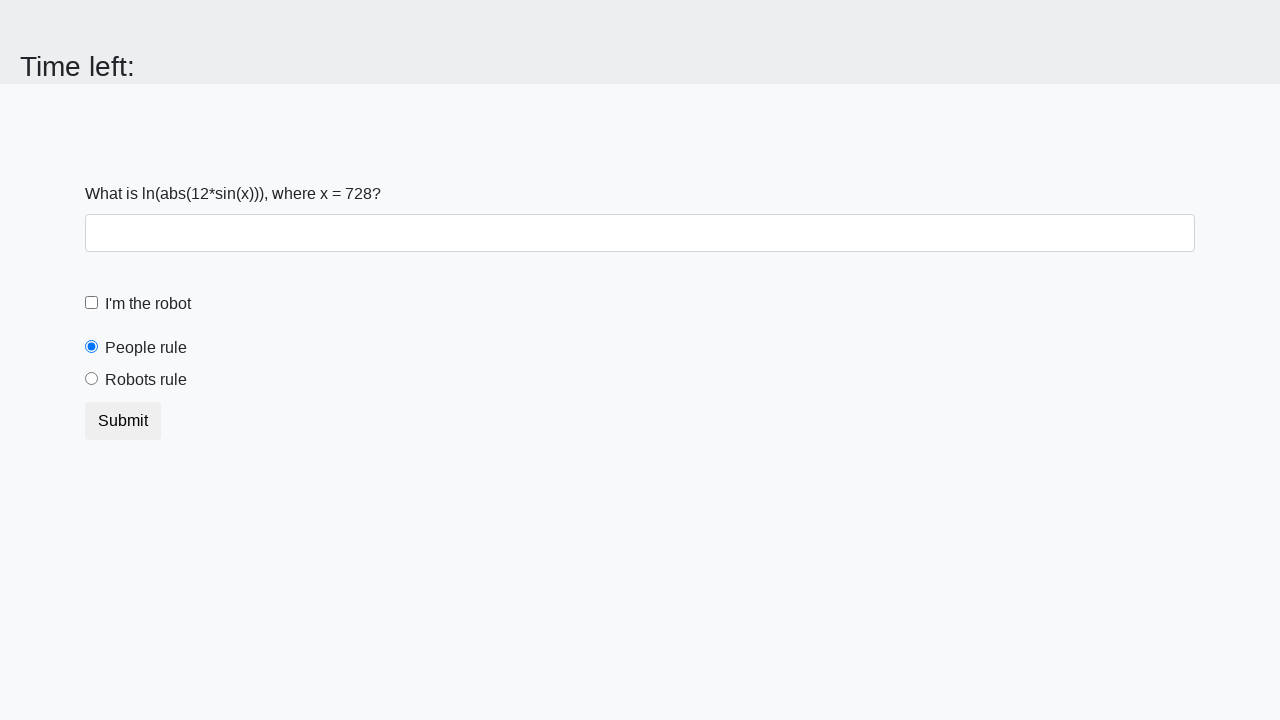

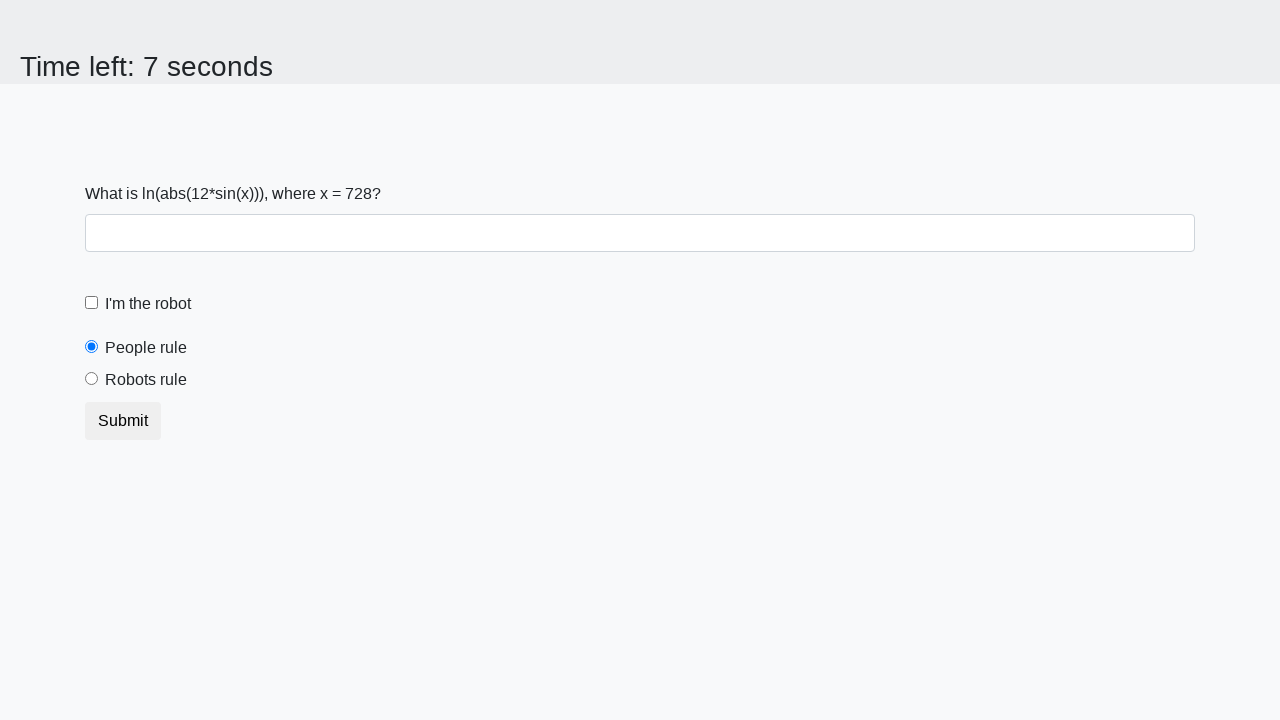